Tests different types of JavaScript alerts on the DemoQA alerts page, including accepting a simple alert, entering text in a prompt alert, dismissing a confirm alert, and handling a timed alert.

Starting URL: https://demoqa.com/alerts

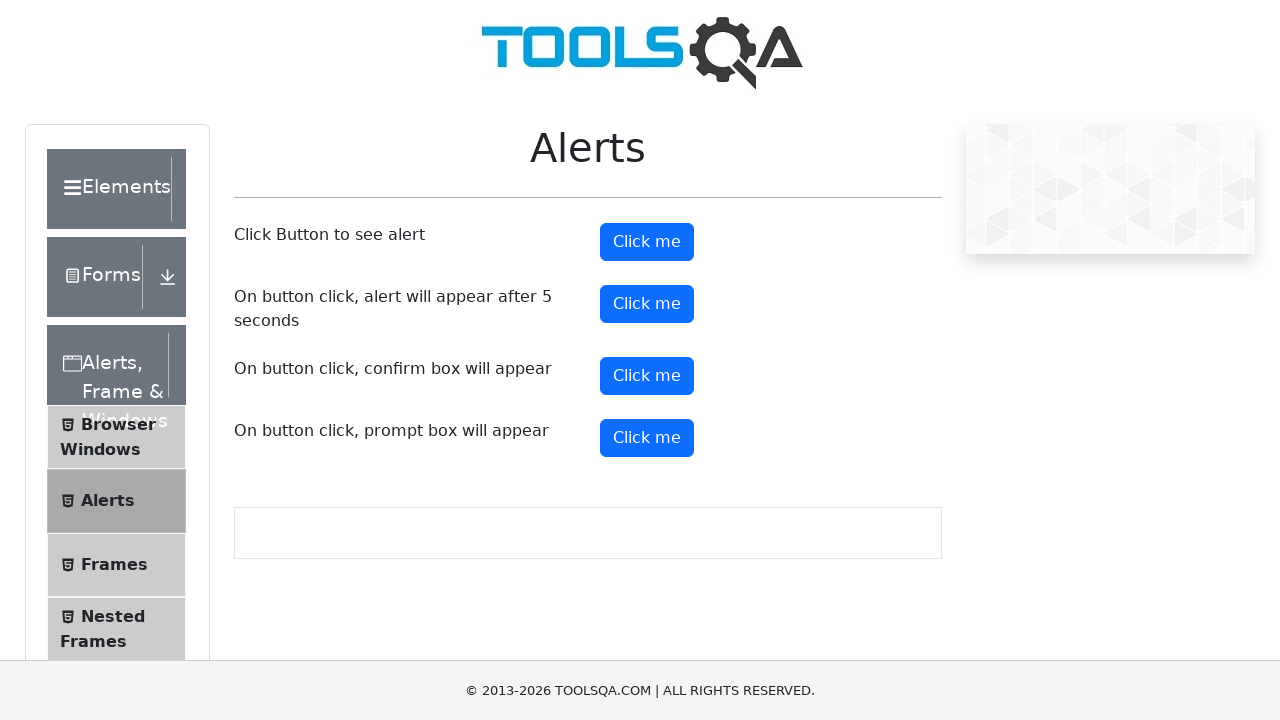

Set up dialog handler to accept simple alert
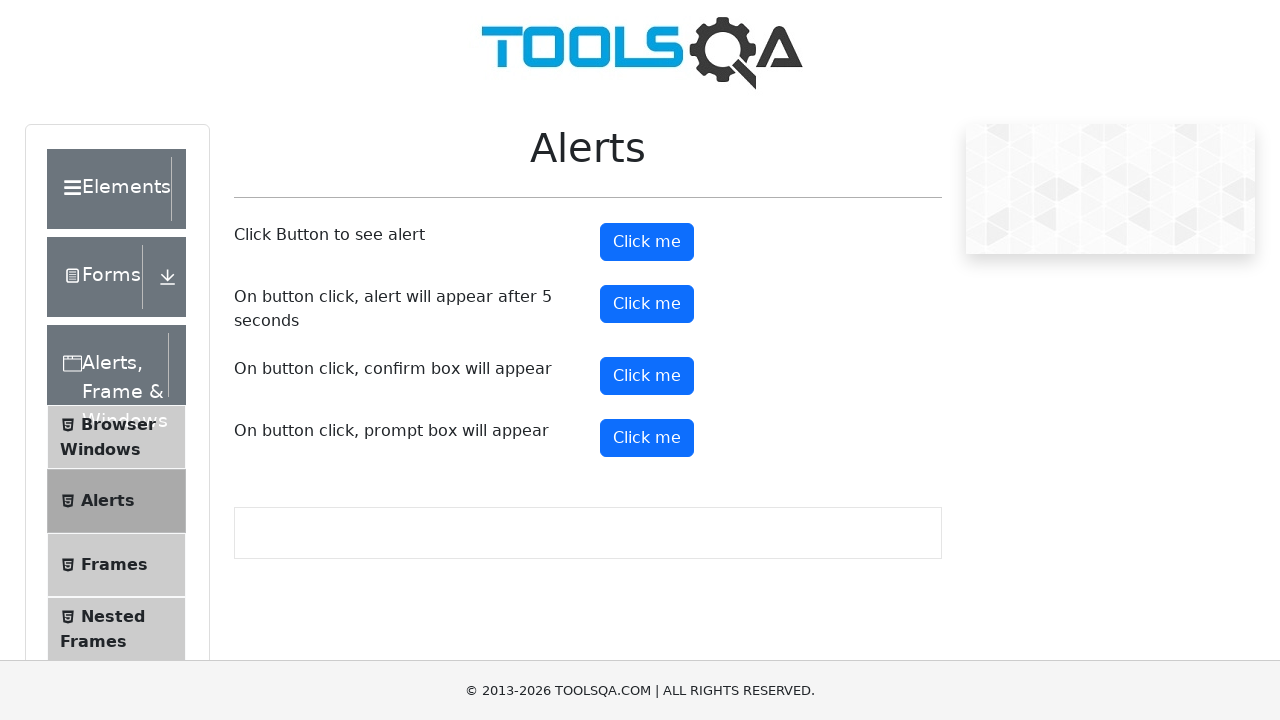

Clicked simple alert button at (647, 242) on #alertButton
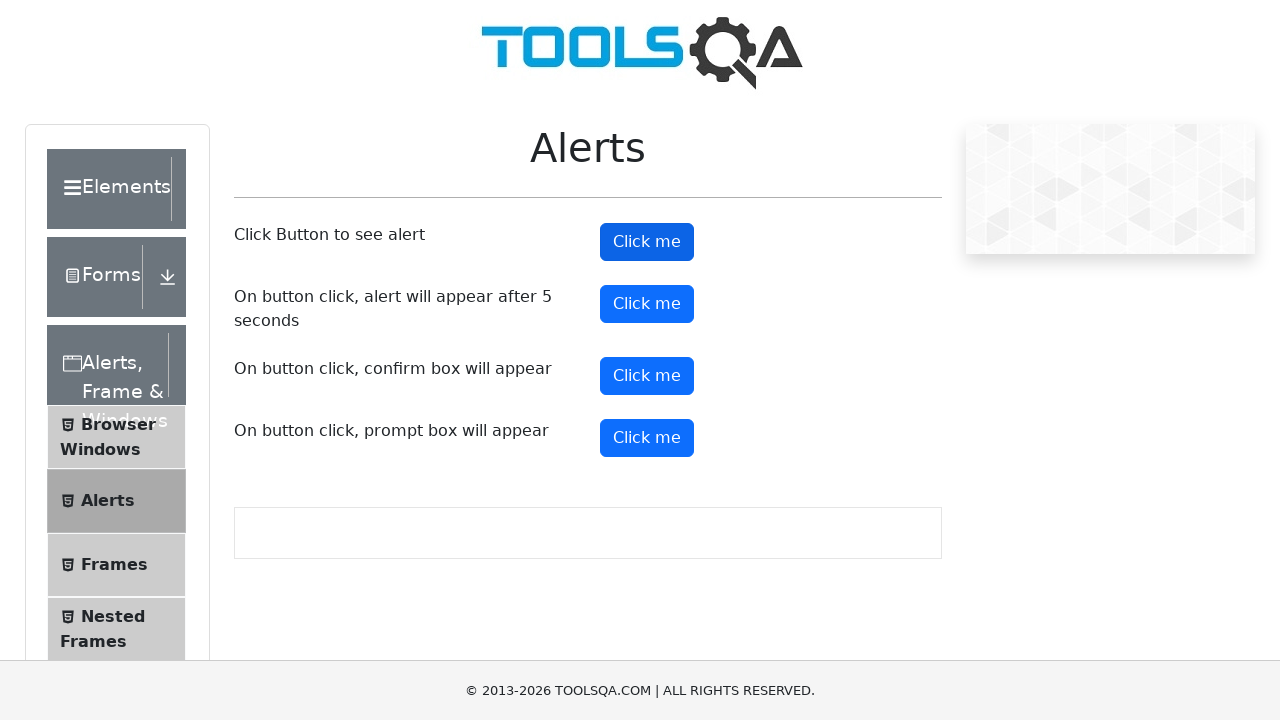

Waited for simple alert to be processed
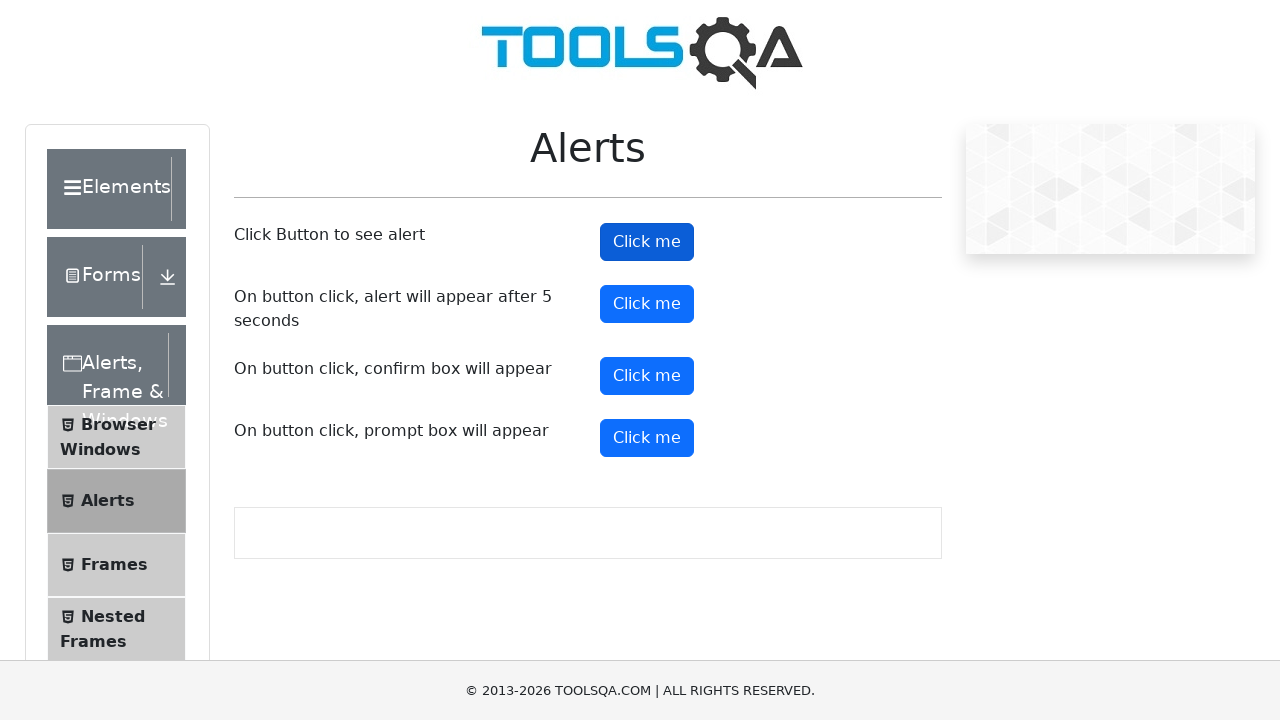

Set up dialog handler to accept prompt alert with text 'Abdul'
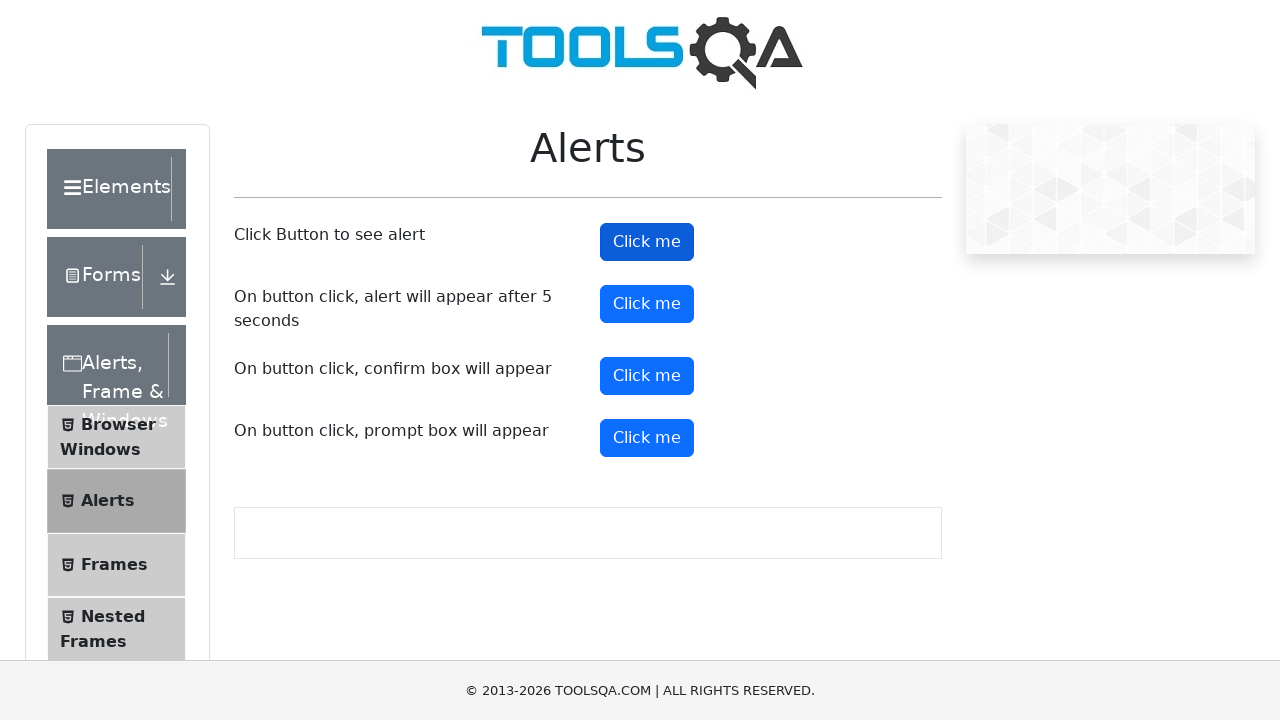

Clicked prompt alert button at (647, 438) on #promtButton
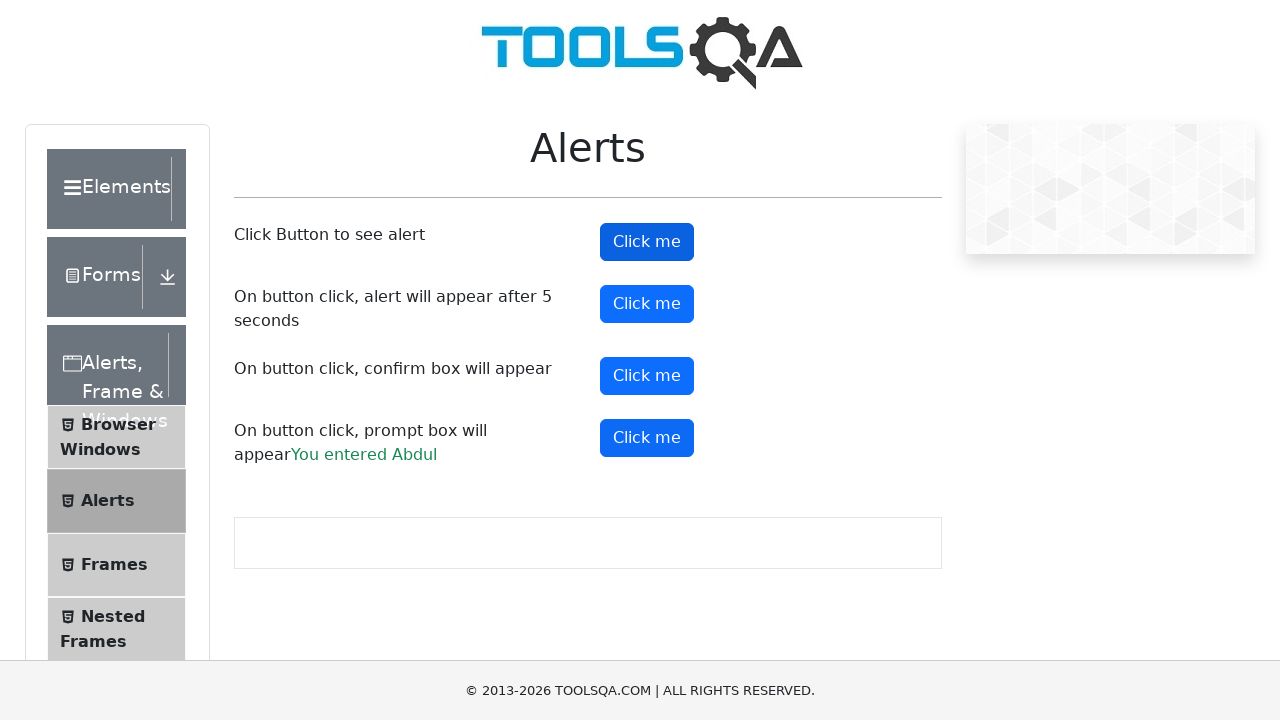

Waited for prompt alert to be processed
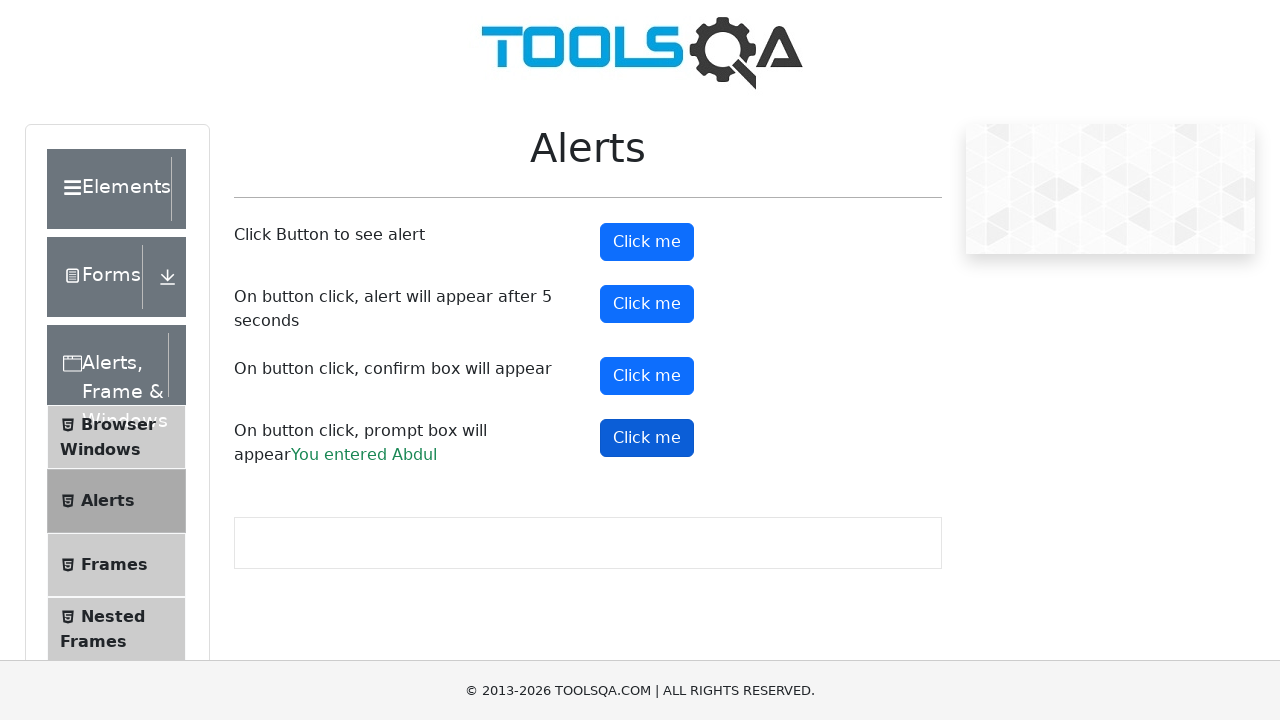

Set up dialog handler to dismiss confirm alert
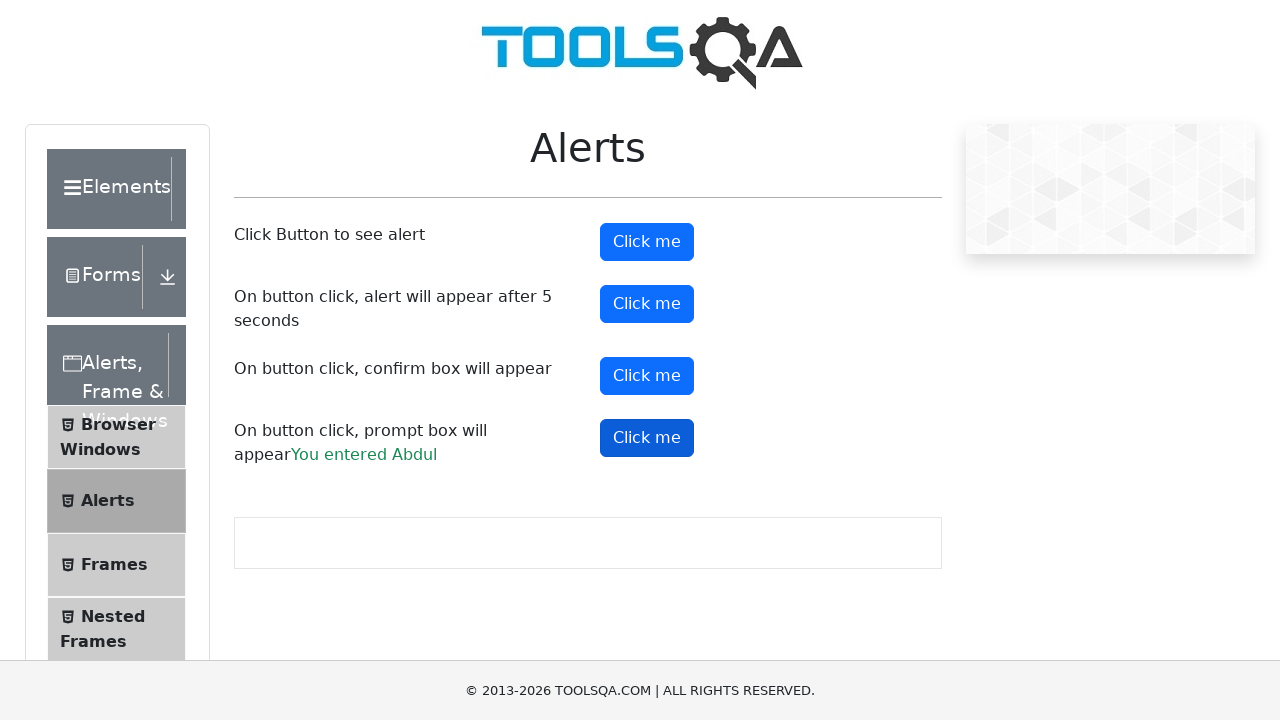

Clicked confirm alert button at (647, 376) on #confirmButton
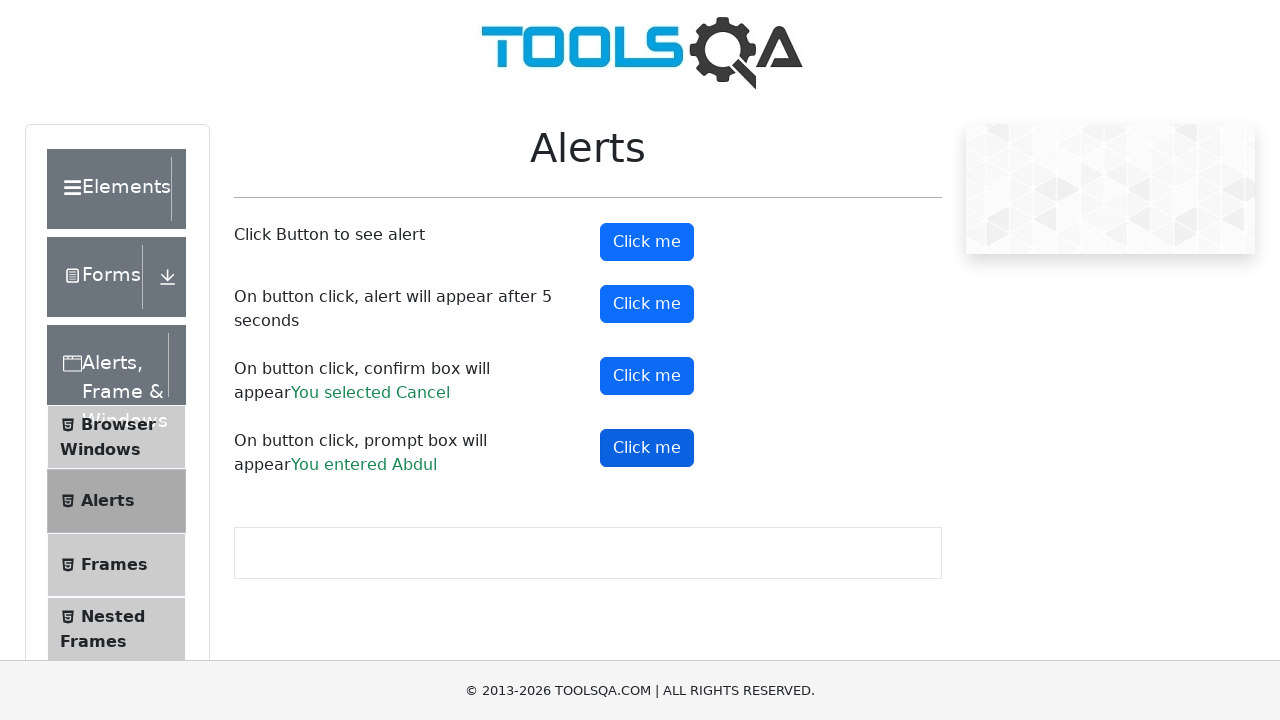

Waited for confirm alert to be processed
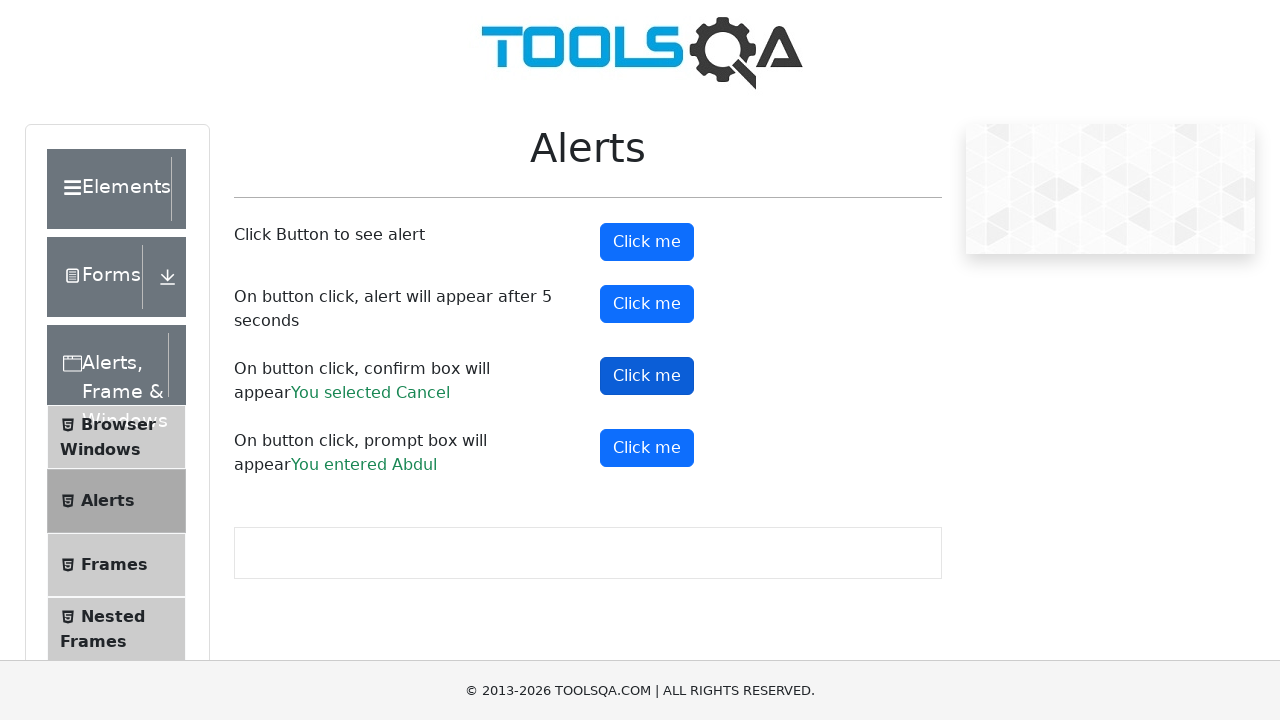

Set up dialog handler to accept timed alert
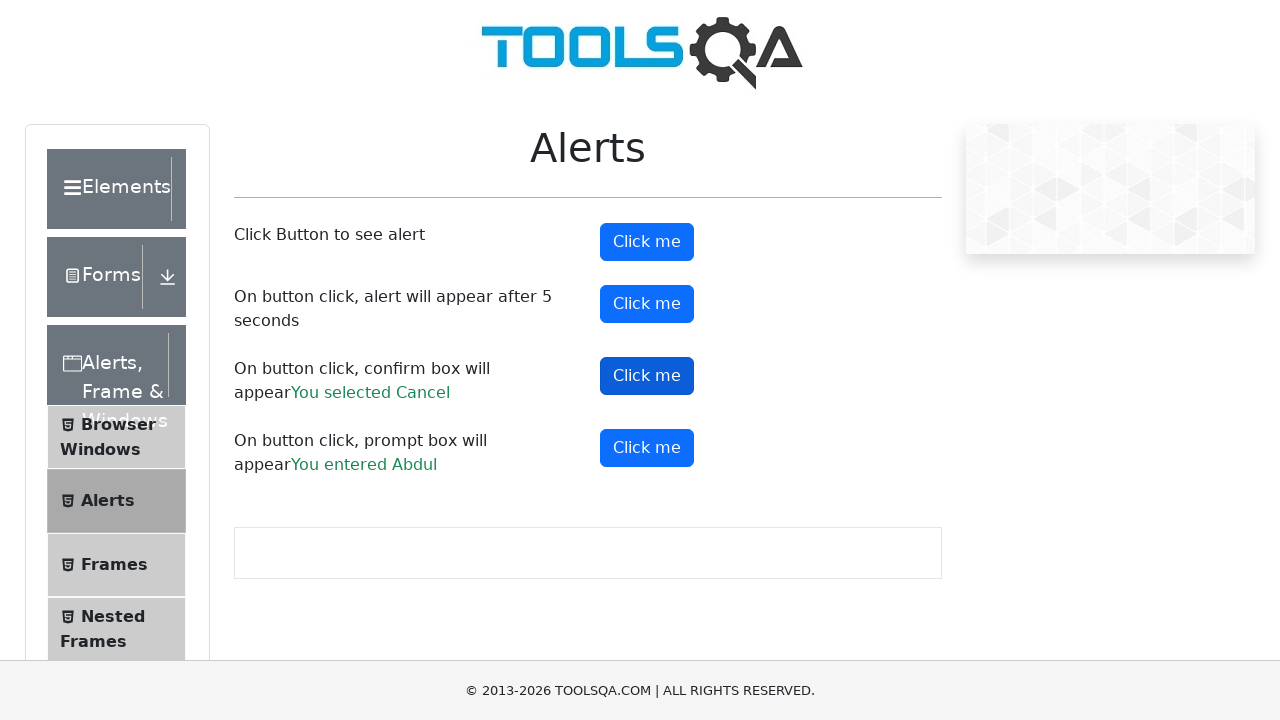

Clicked timed alert button at (647, 304) on #timerAlertButton
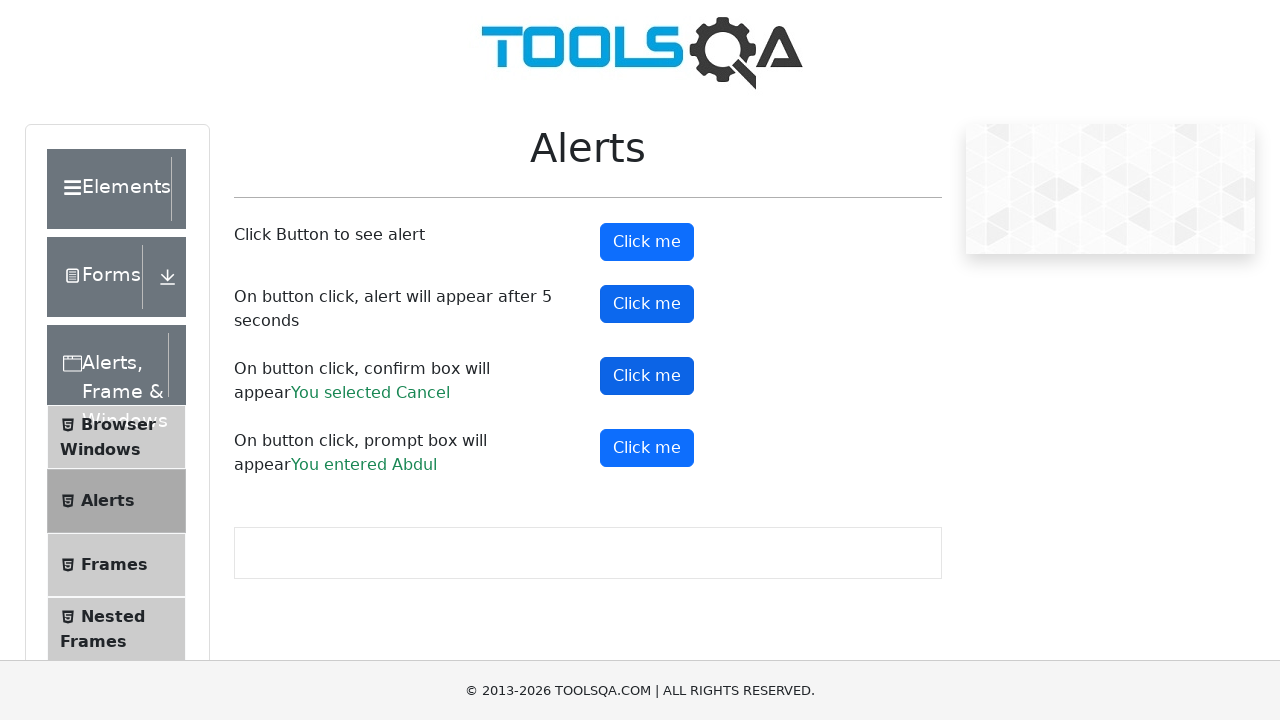

Waited for timed alert to appear and be accepted (5.5 second delay)
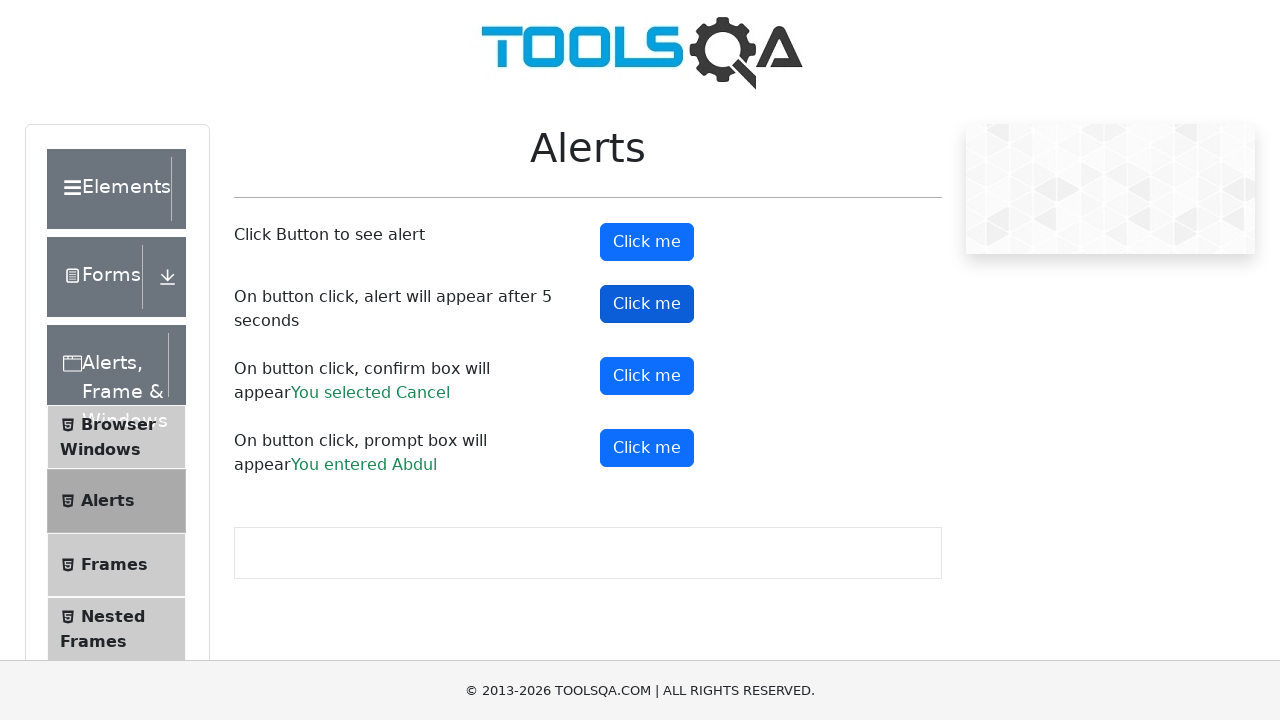

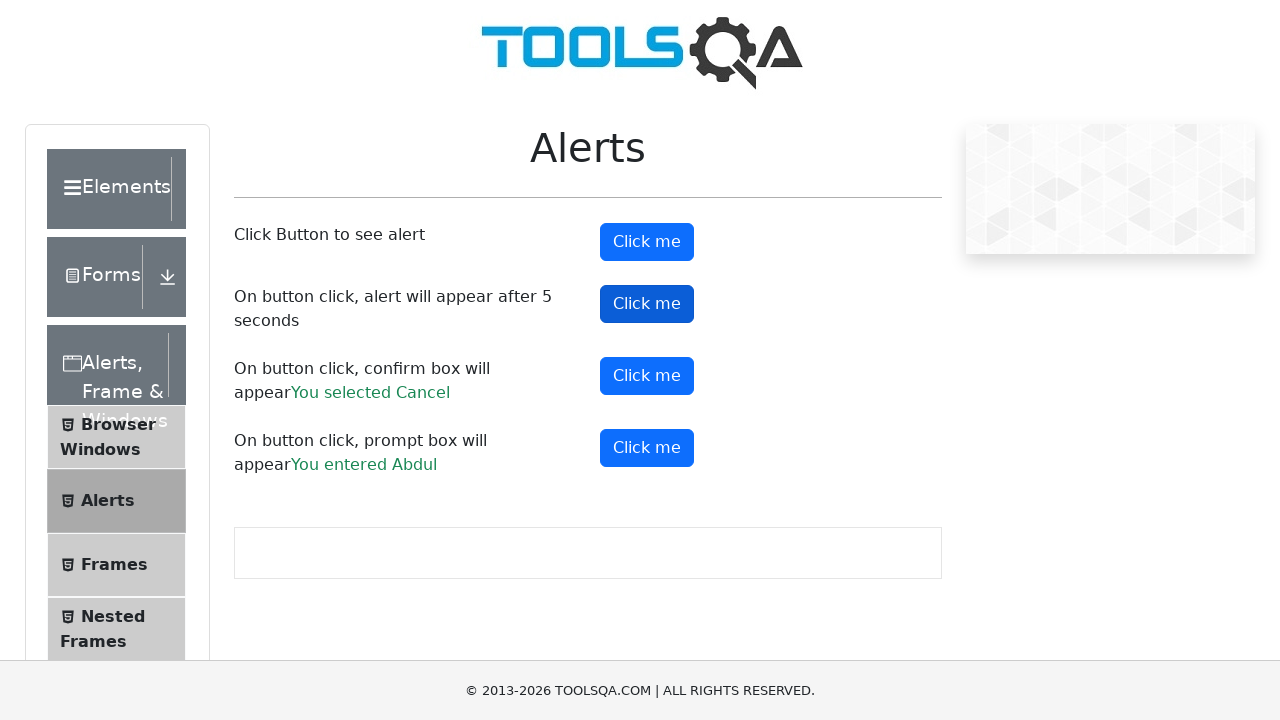